Tests a jQuery combo tree dropdown by clicking on the input field to open the dropdown and selecting a choice from the available options.

Starting URL: https://www.jqueryscript.net/demo/Drop-Down-Combo-Tree/

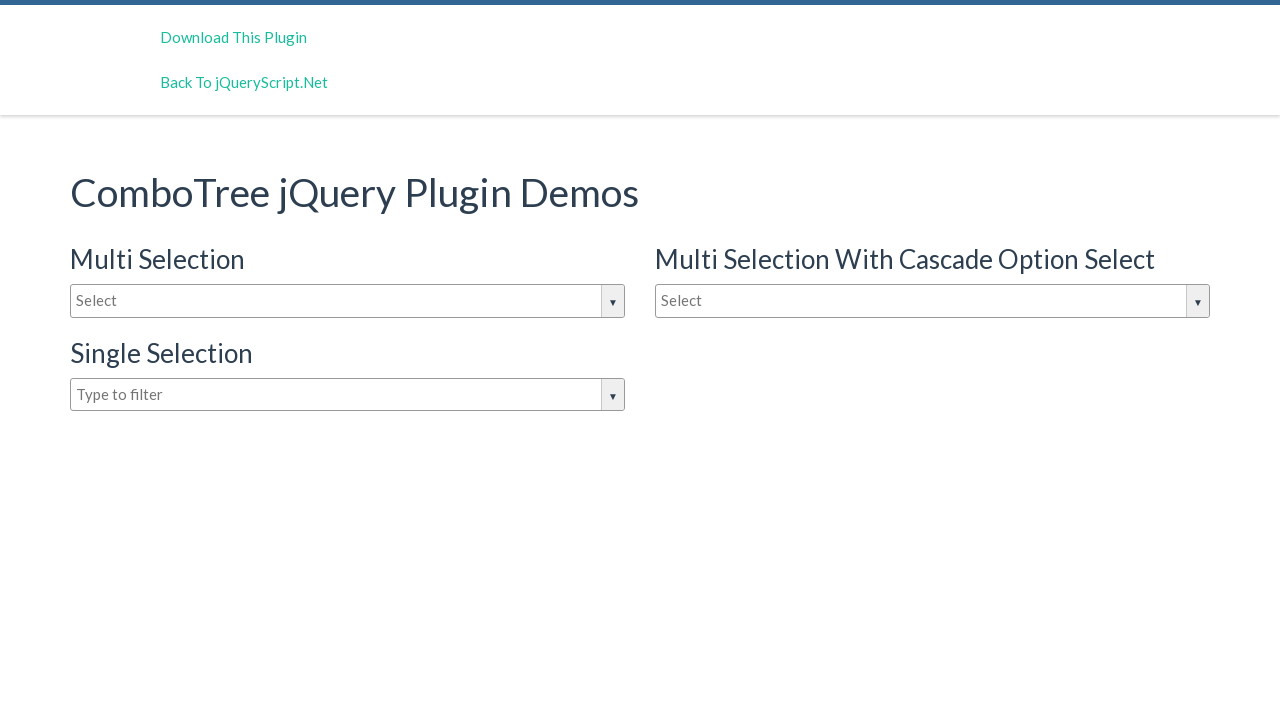

Clicked on dropdown input field to open combo tree at (348, 301) on input#justAnInputBox
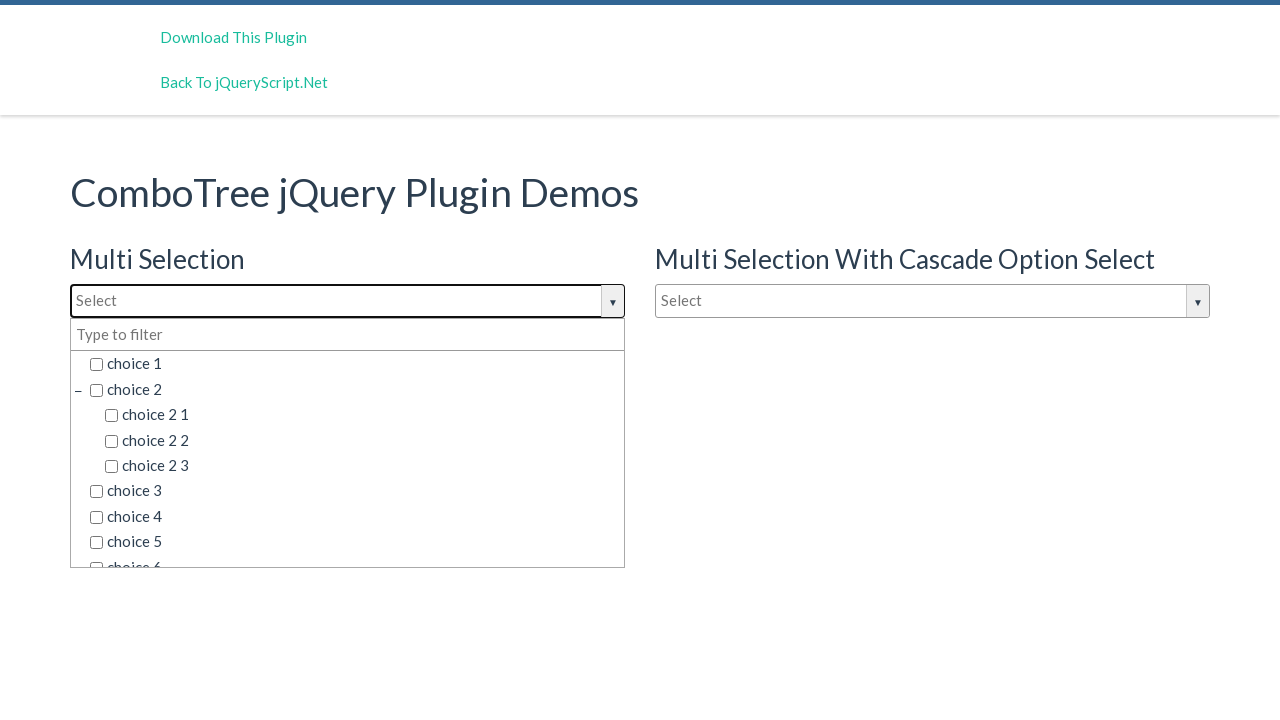

Dropdown options appeared and loaded
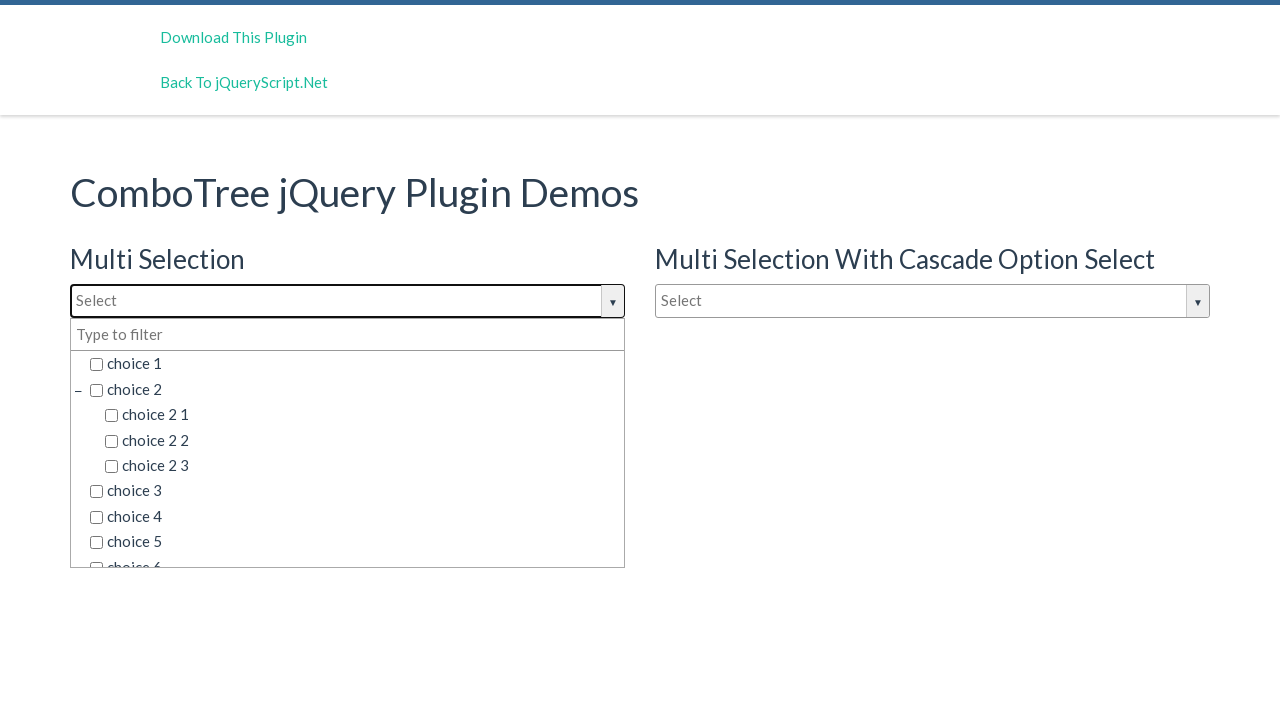

Selected 'choice 1' from the dropdown options at (355, 364) on span.comboTreeItemTitle:has-text('choice 1')
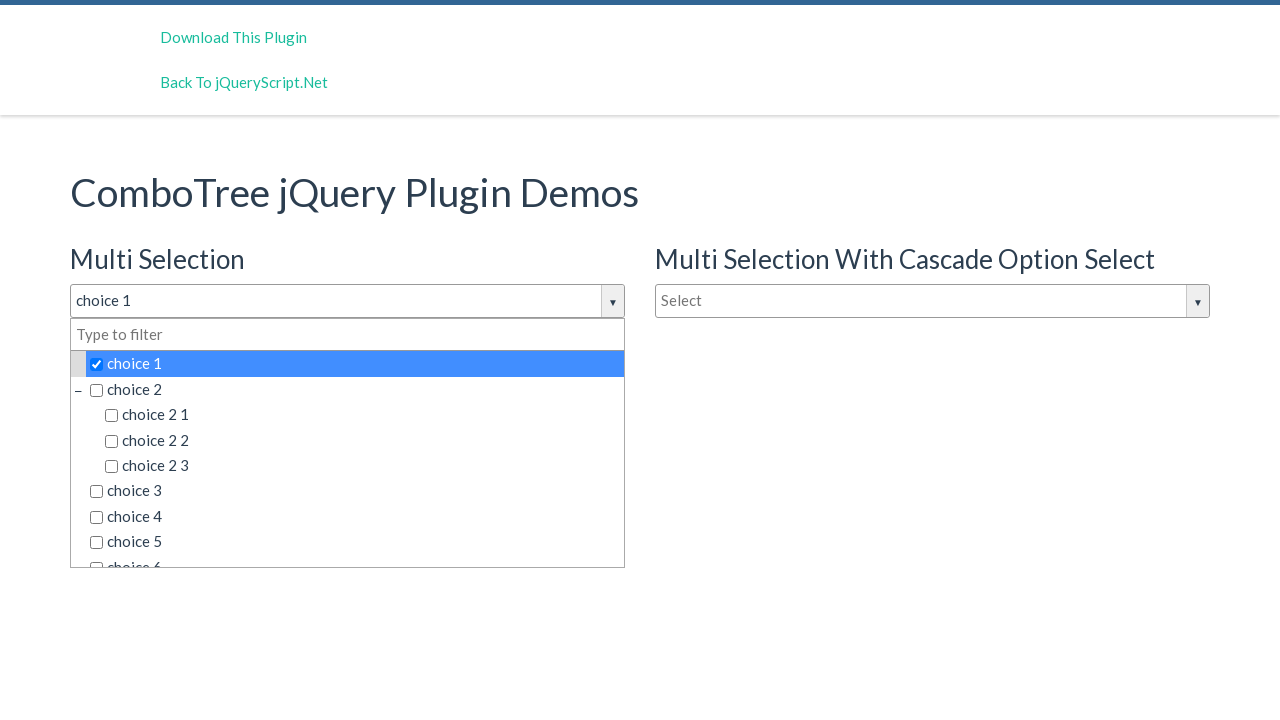

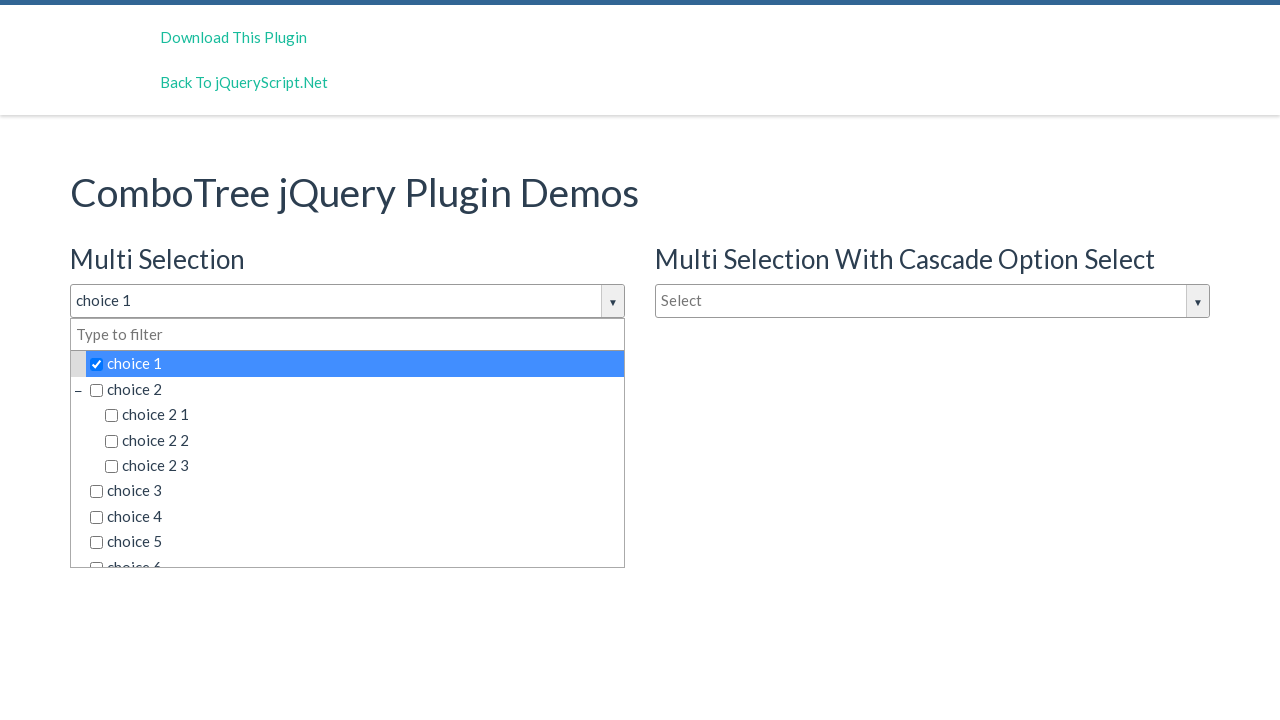